Tests that book search is case-insensitive by searching with uppercase text and verifying results appear

Starting URL: https://demoqa.com/books

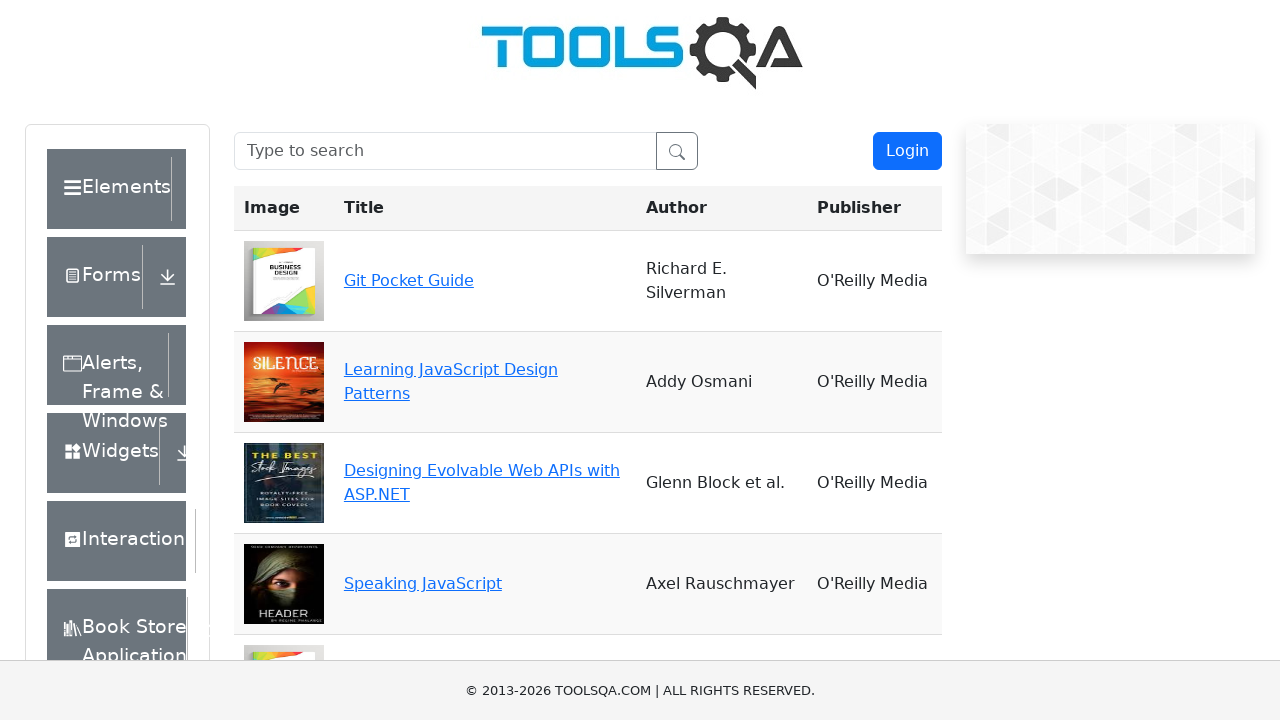

Filled search box with uppercase query 'YOU DON'T KNOW JS' on [placeholder="Type to search"]
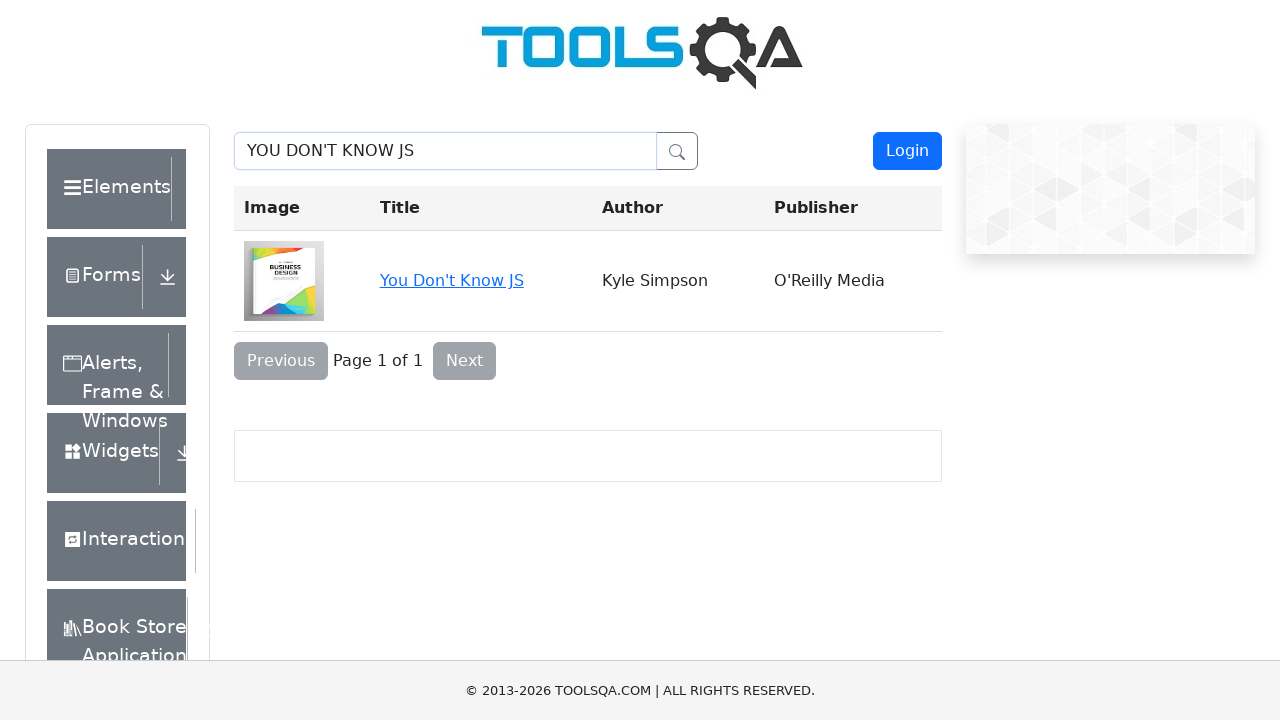

Verified that search results contain 'You Don't Know JS' despite uppercase search query
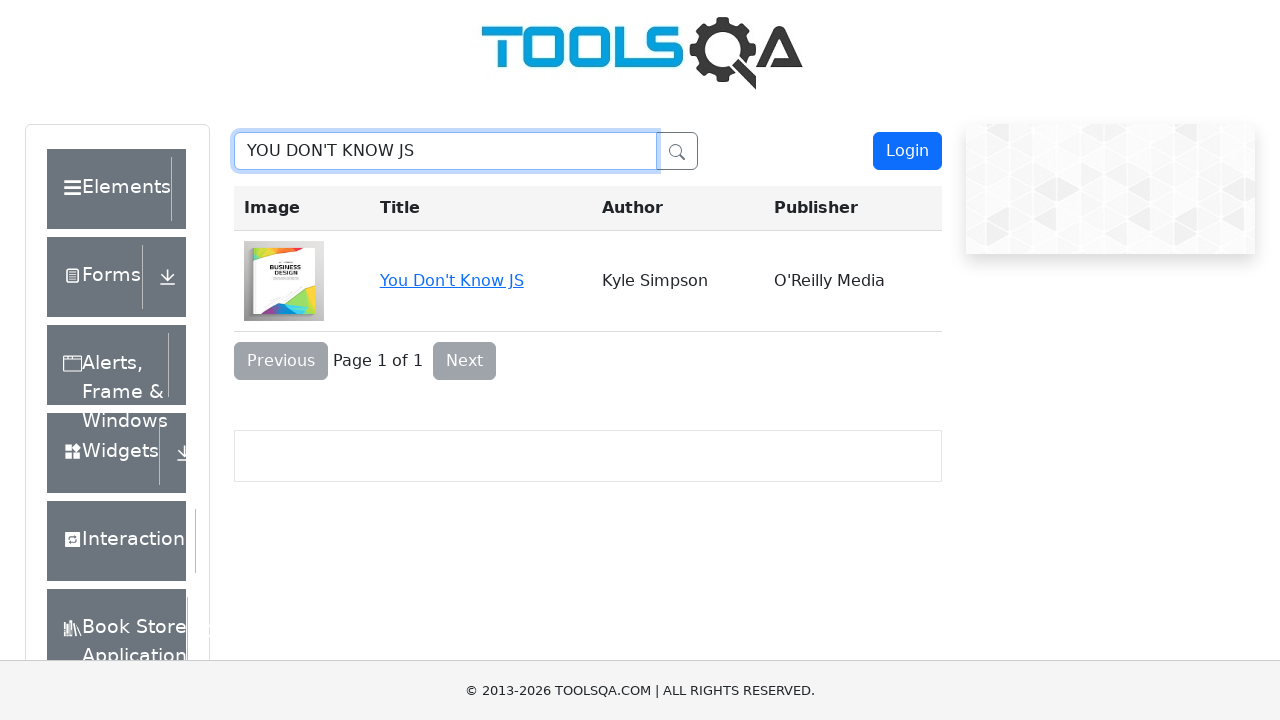

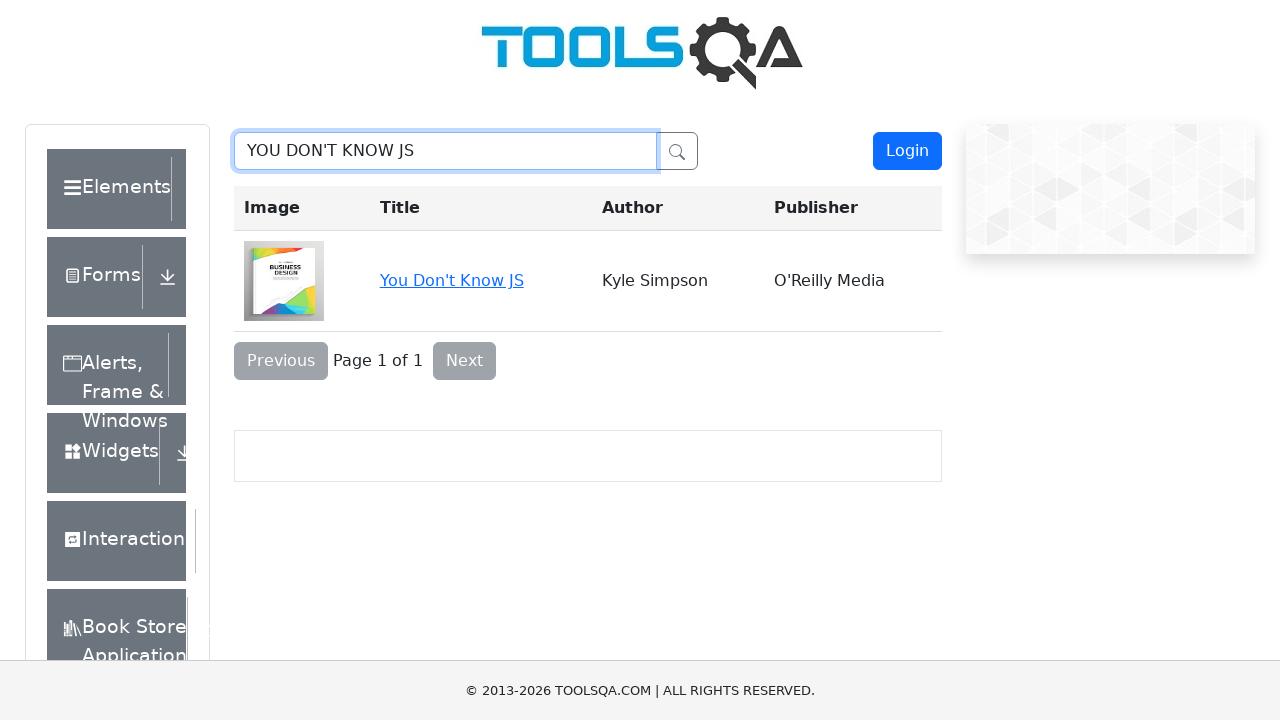